Tests the UK Government holiday entitlement calculator landing page by verifying it loads correctly and clicking the "Start now" button to proceed to the next step.

Starting URL: https://www.gov.uk/calculate-your-holiday-entitlement

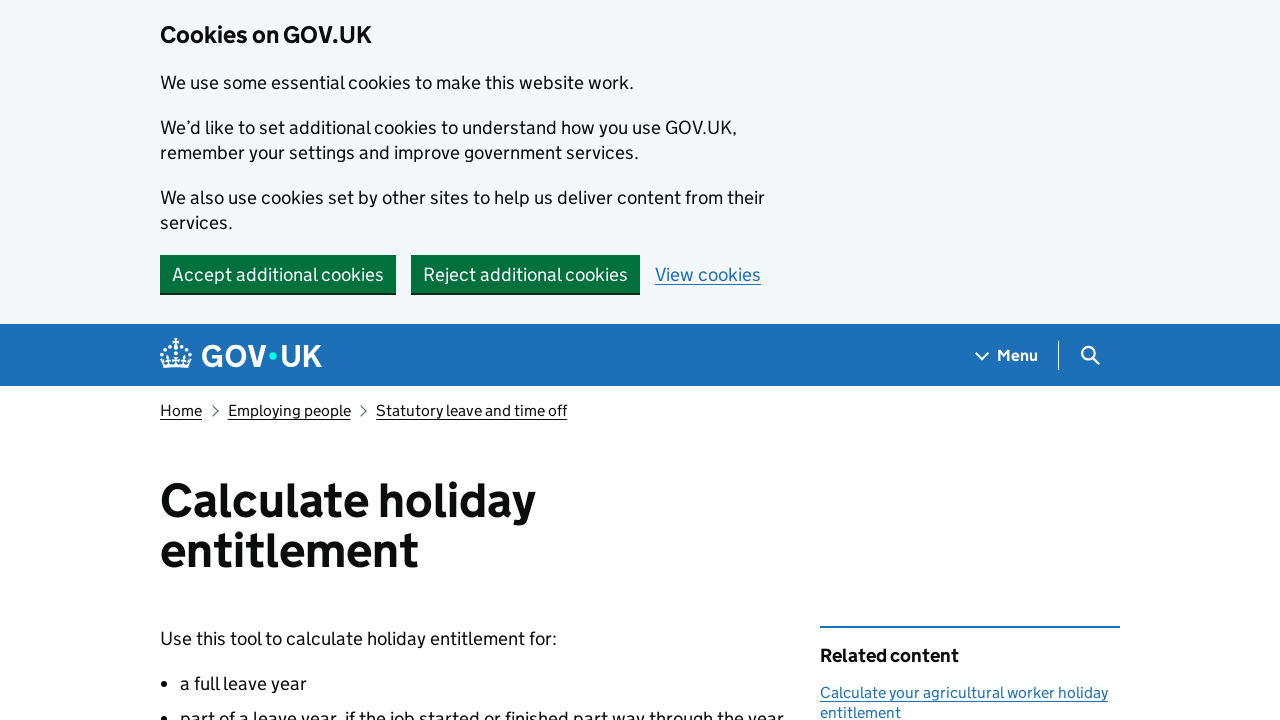

Waited for page title heading to be visible
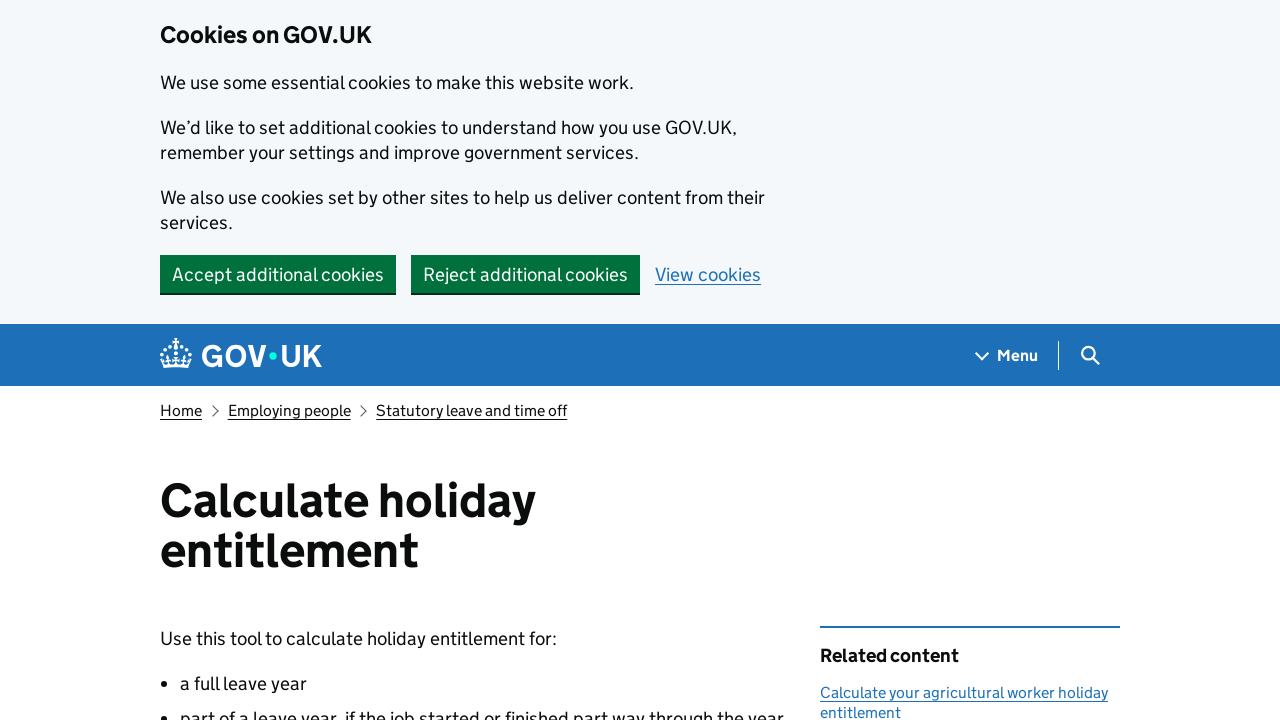

Waited for Start now button to be visible
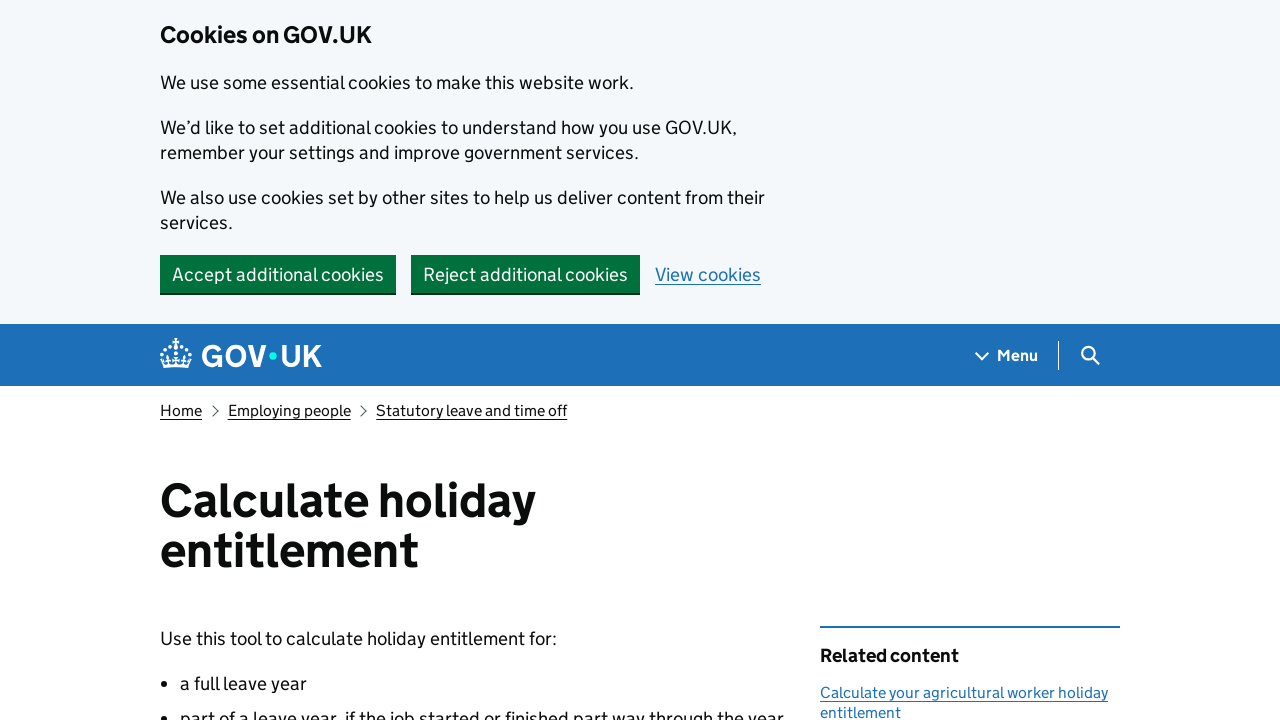

Clicked Start now button to proceed to next step at (224, 360) on text=Start now
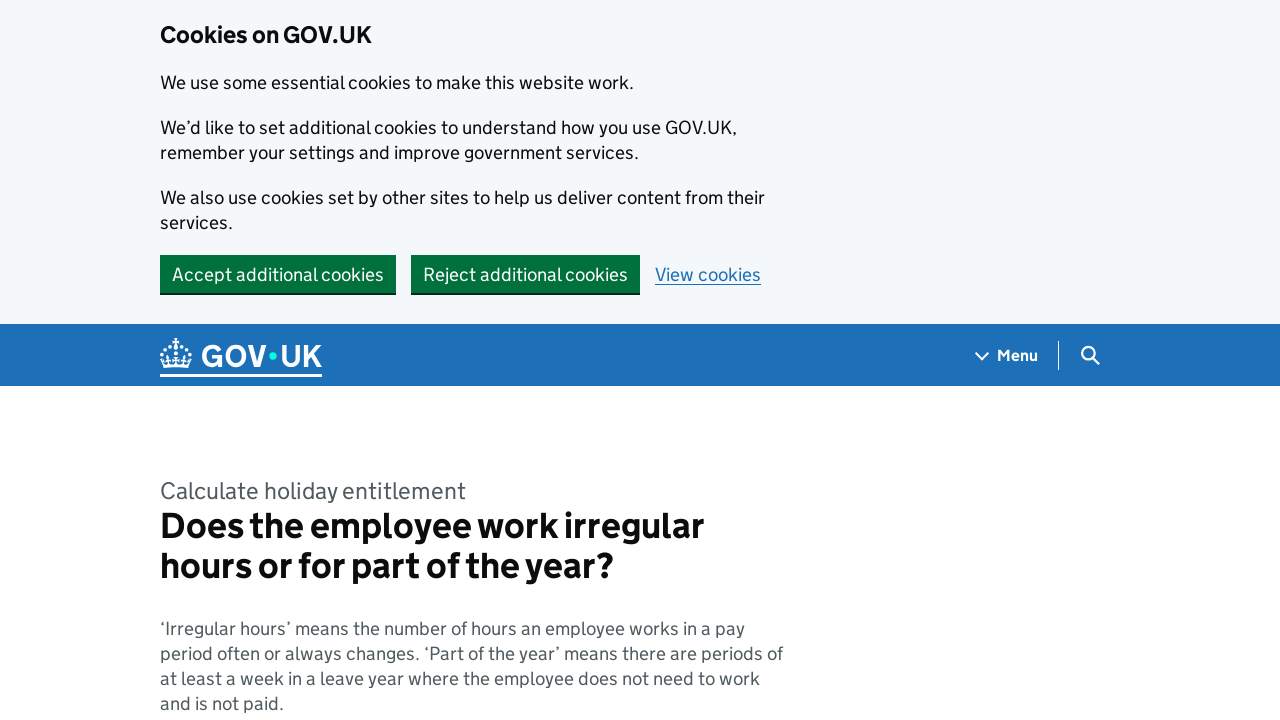

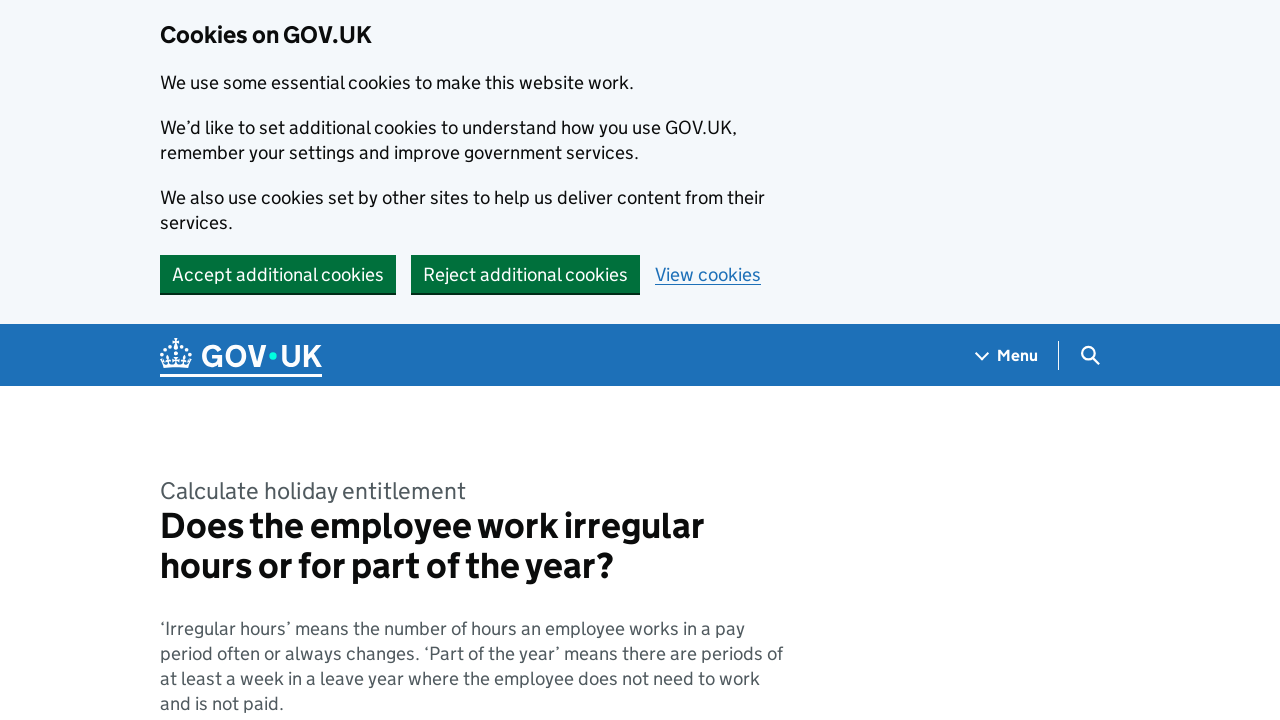